Tests the radio button functionality by navigating to the radio button section, clicking the Yes radio button, and verifying the selection message

Starting URL: https://demoqa.com/elements

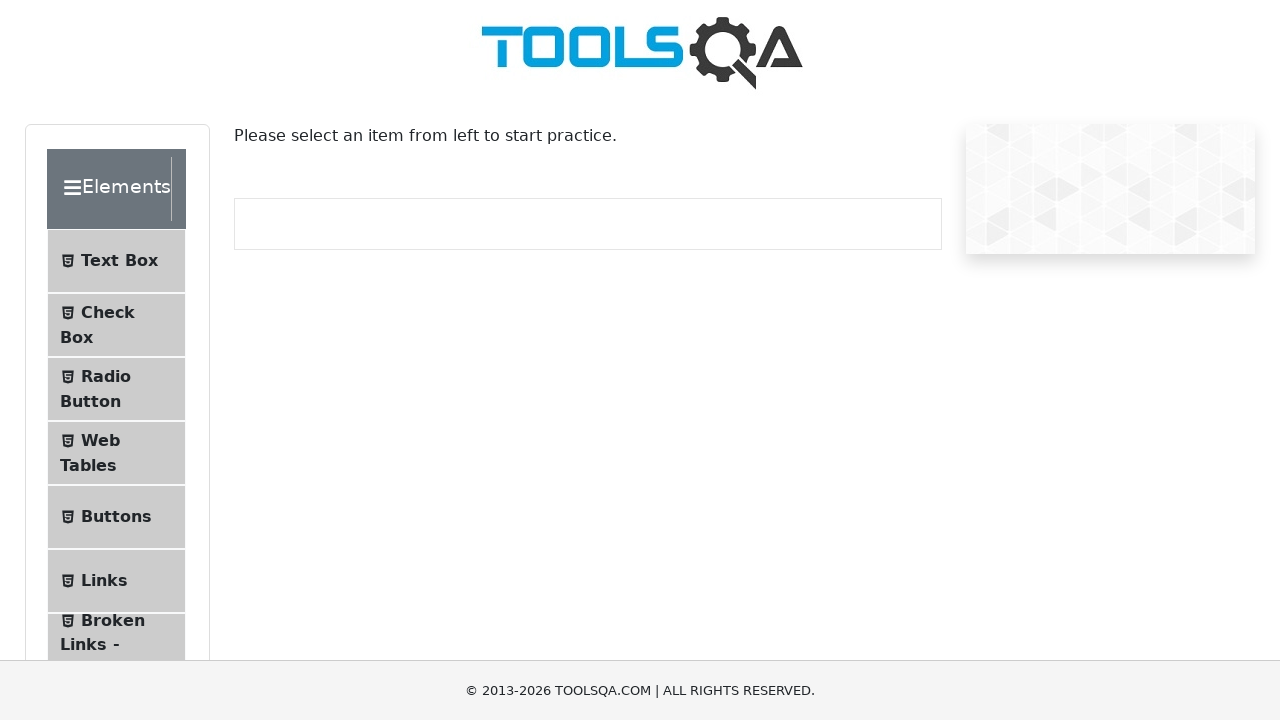

Clicked on Radio Button menu item at (116, 389) on xpath=//span[text()='Radio Button']/..
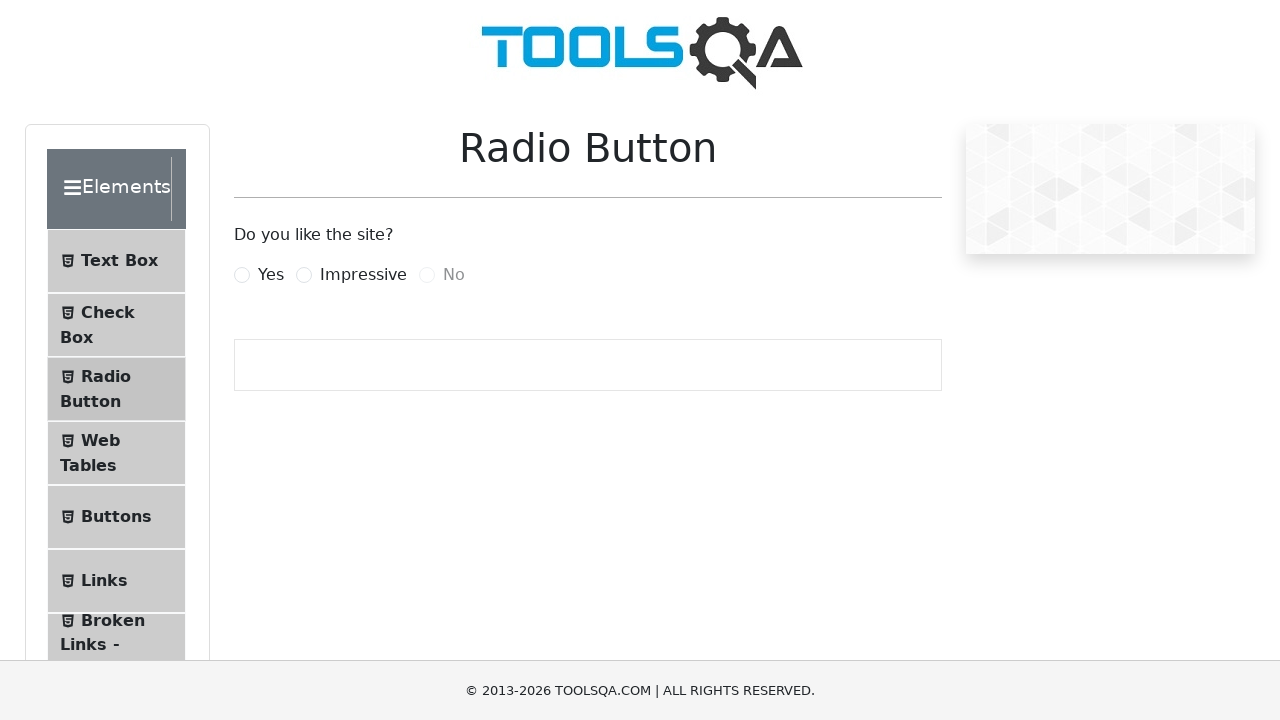

Radio button section loaded successfully
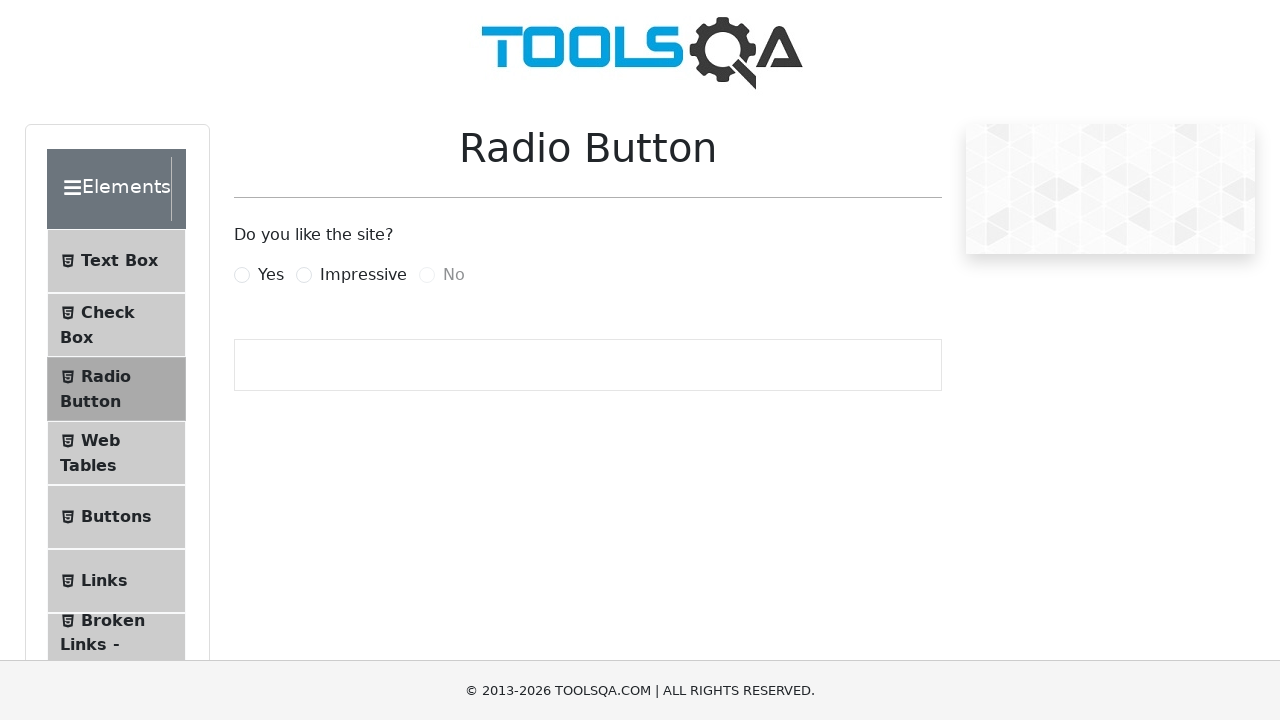

Clicked the Yes radio button at (242, 275) on input#yesRadio
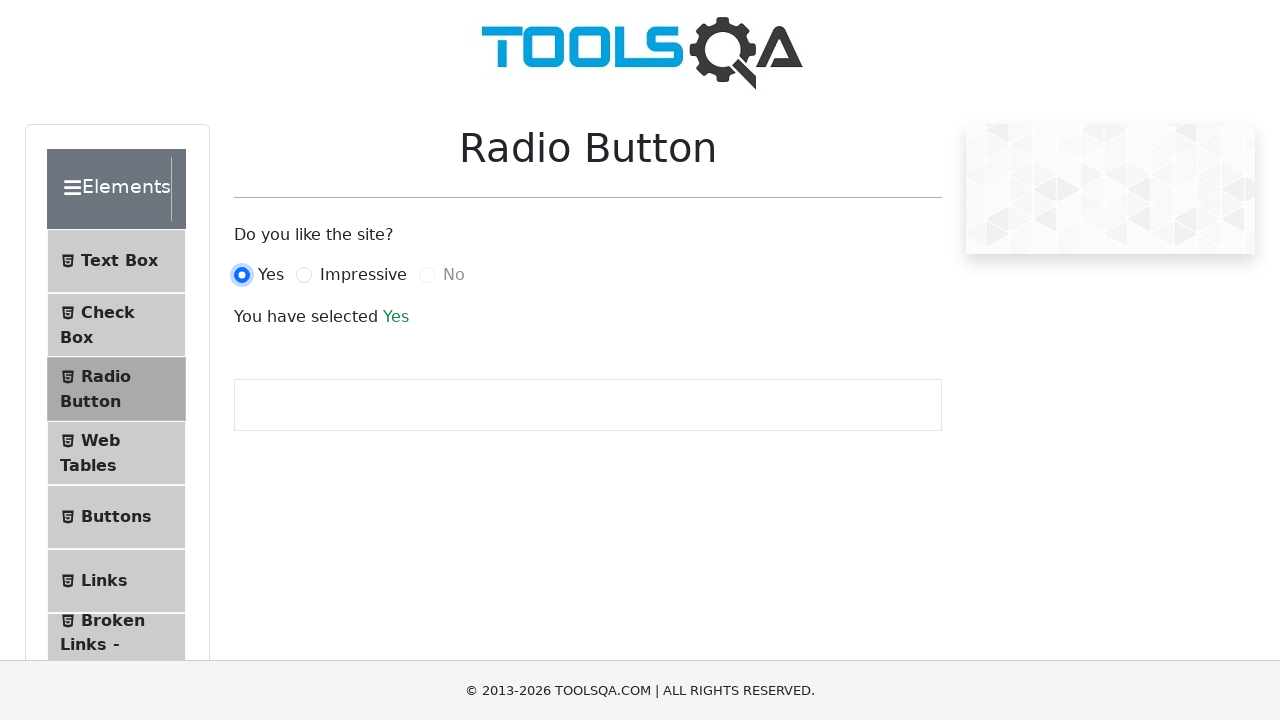

Success message element loaded
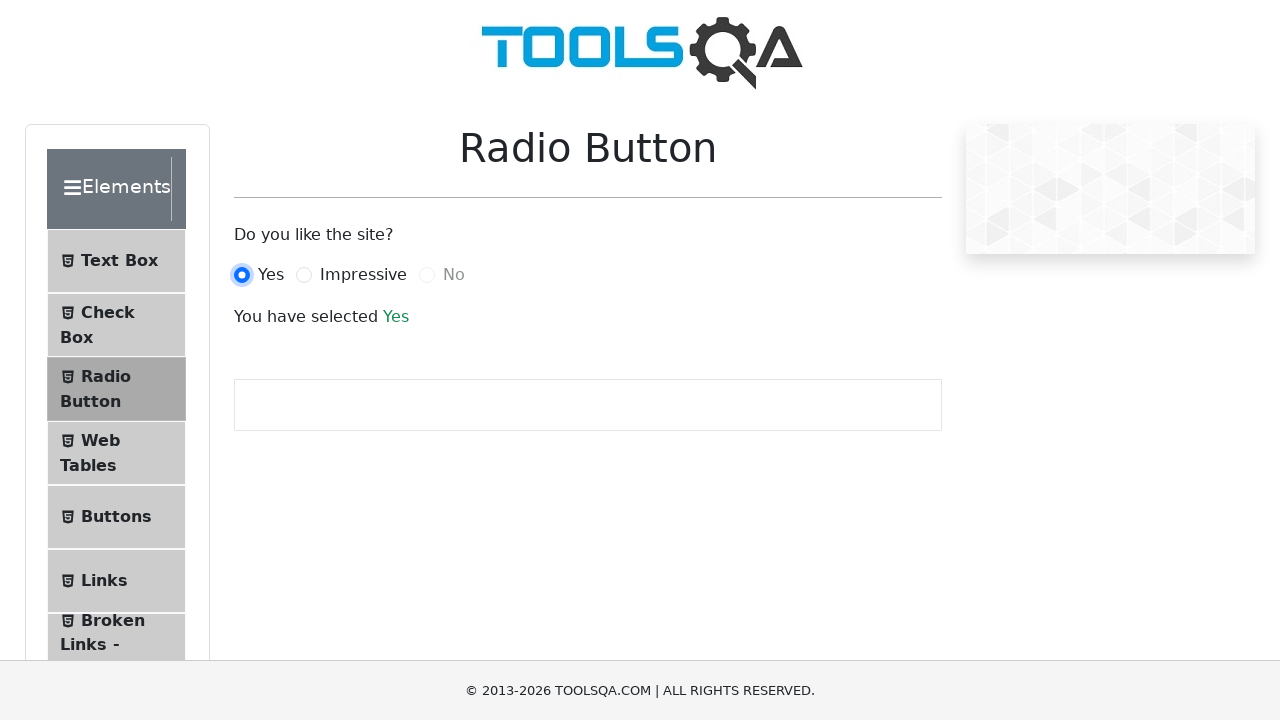

Verified success message displays 'Yes'
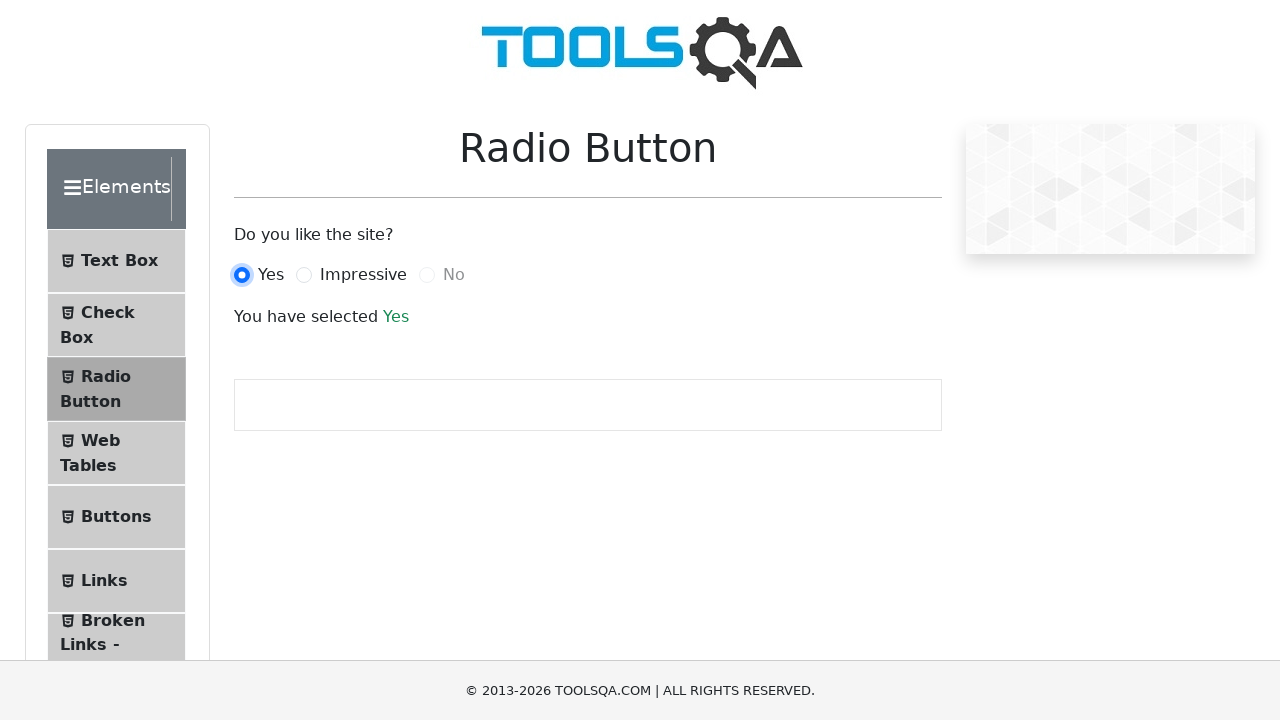

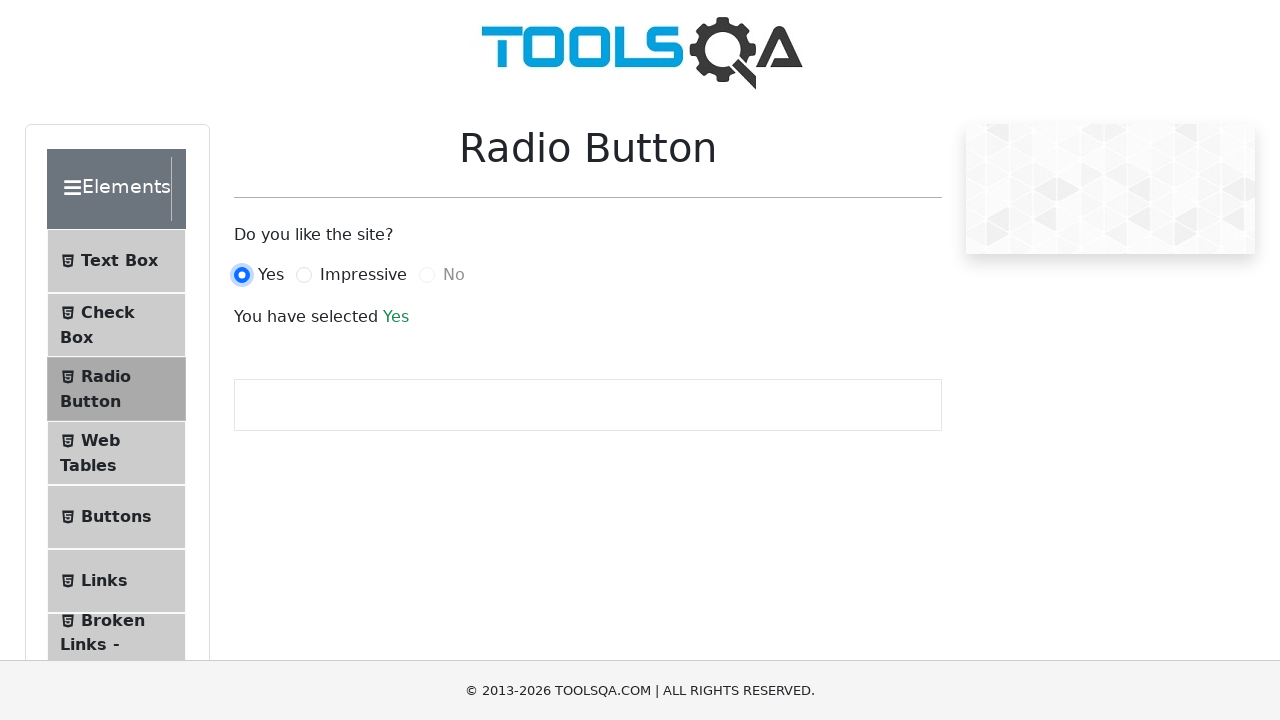